Tests hover functionality by navigating to the Hovers page, hovering over an image element, and verifying that a "View profile" link appears on hover

Starting URL: https://the-internet.herokuapp.com

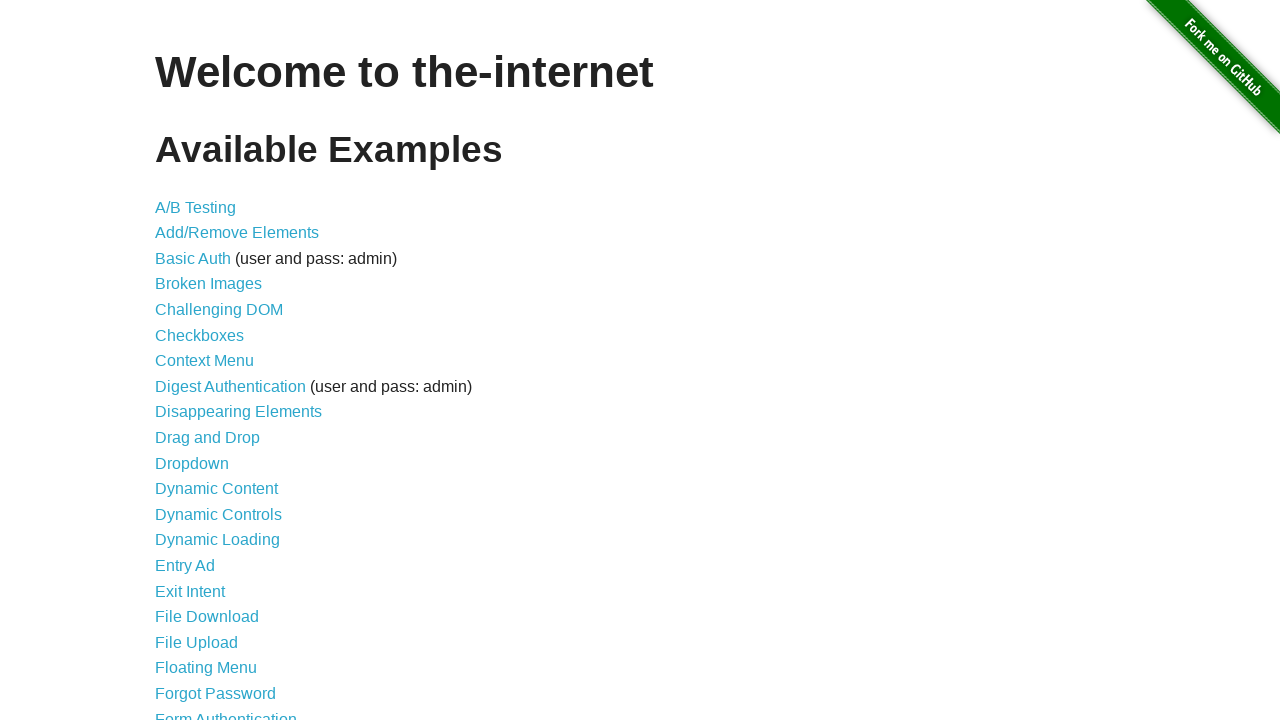

Clicked on the Hovers link to navigate to the hovers page at (180, 360) on text=Hovers
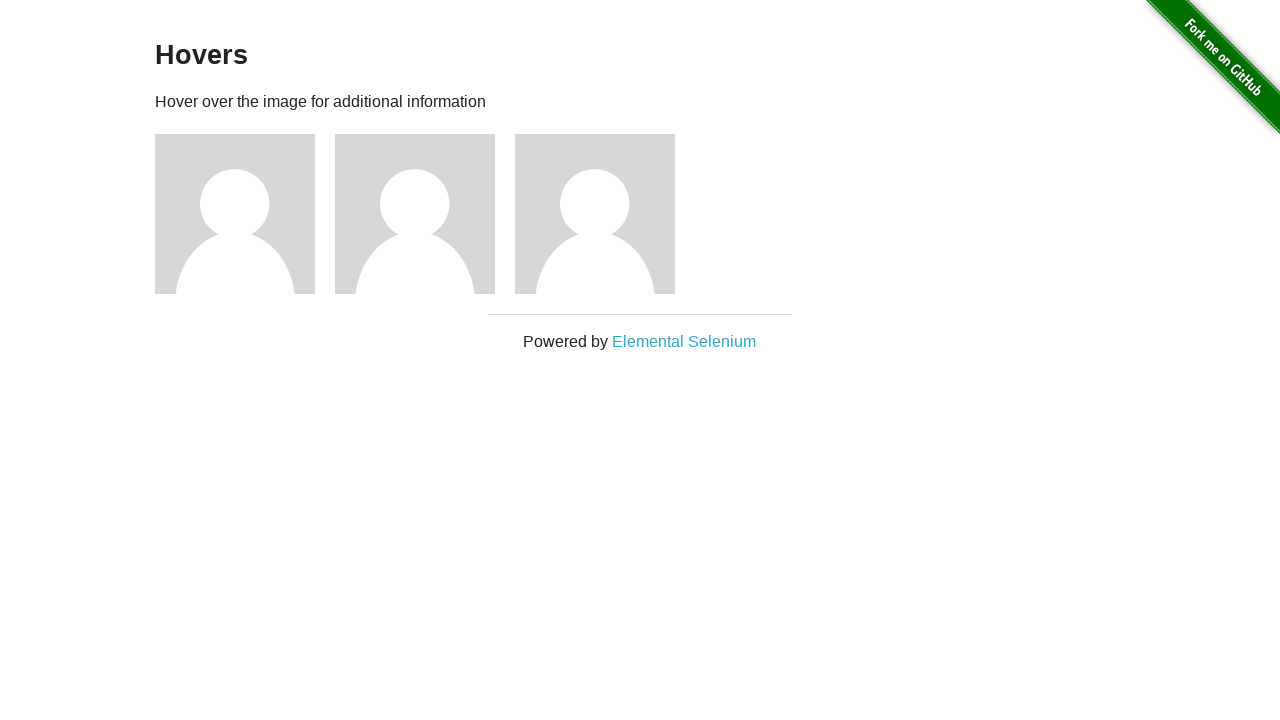

Hovered over the first image element at (235, 214) on xpath=//*[@id="content"]/div/div[1]/img
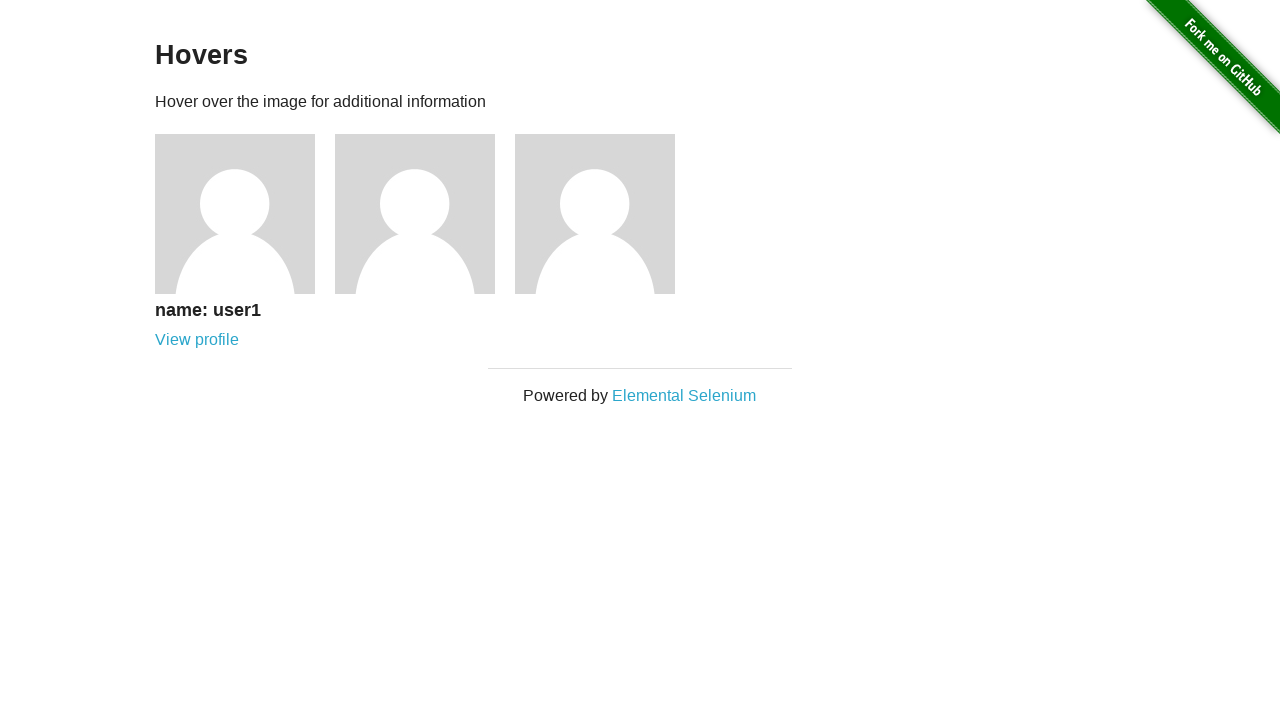

Verified that the 'View profile' link appeared on hover
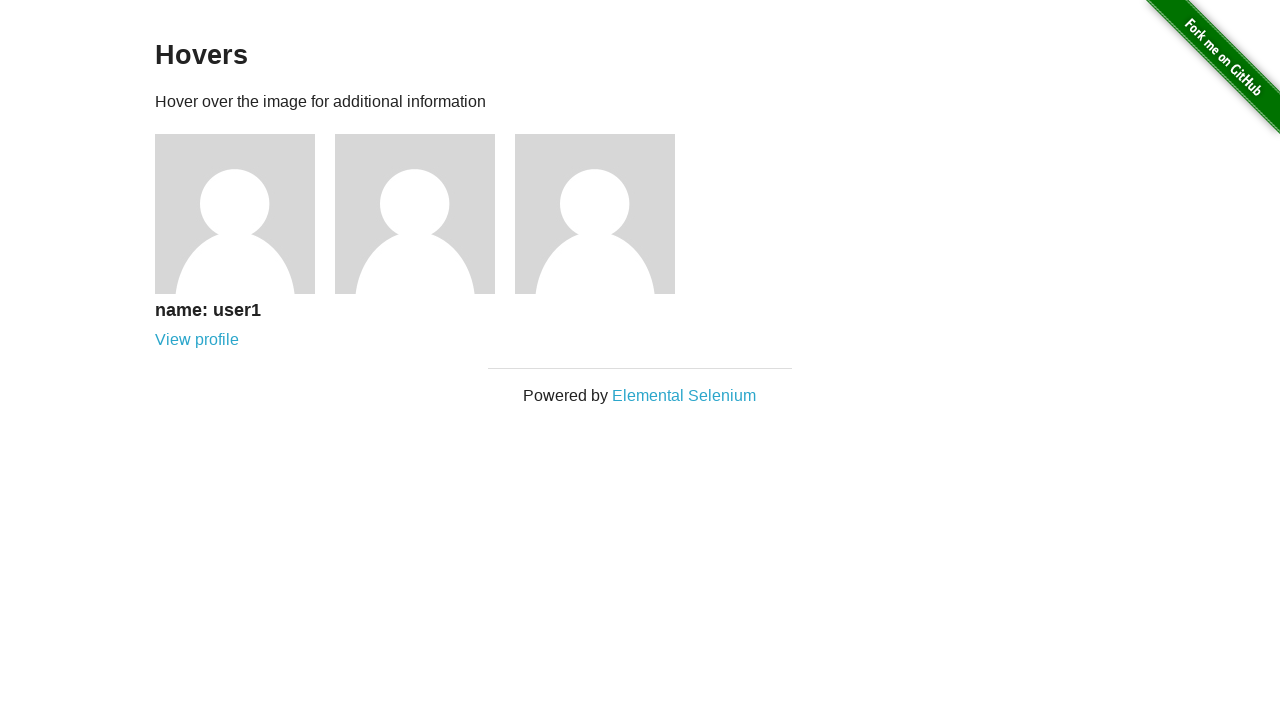

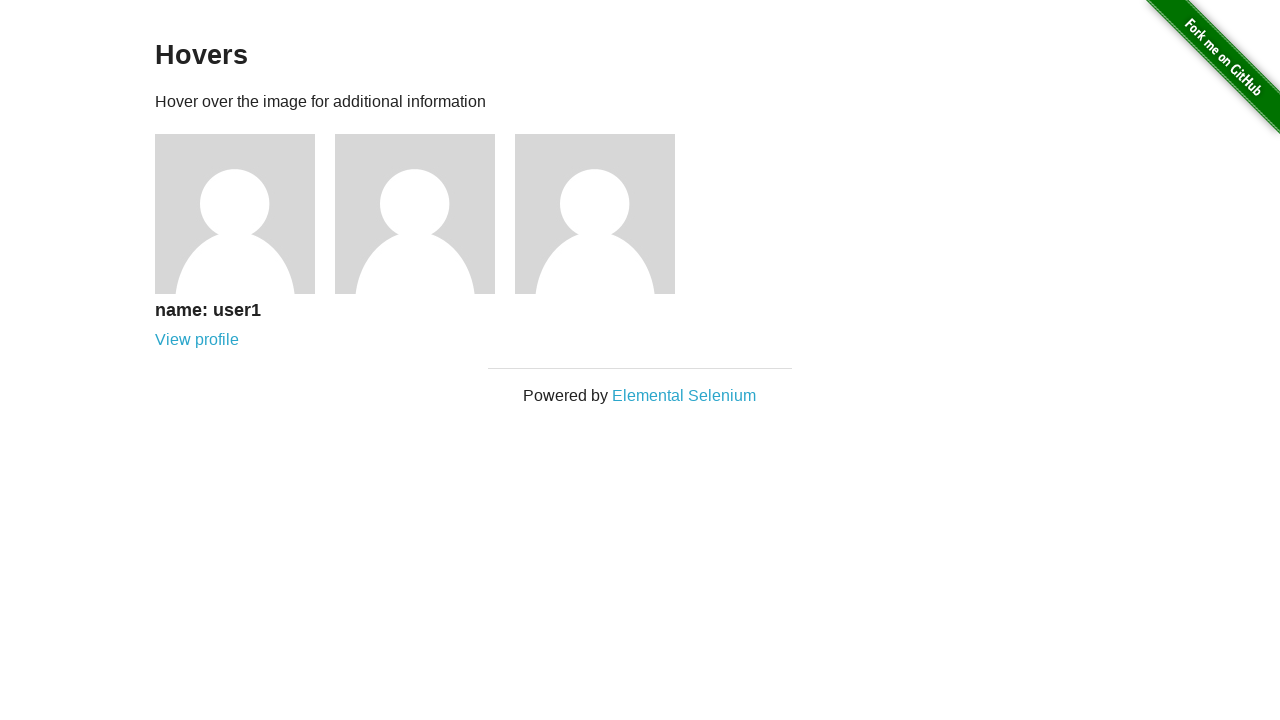